Tests dropdown functionality by selecting options using different methods (index, value, visible text) and verifying the selections work correctly

Starting URL: https://the-internet.herokuapp.com/dropdown

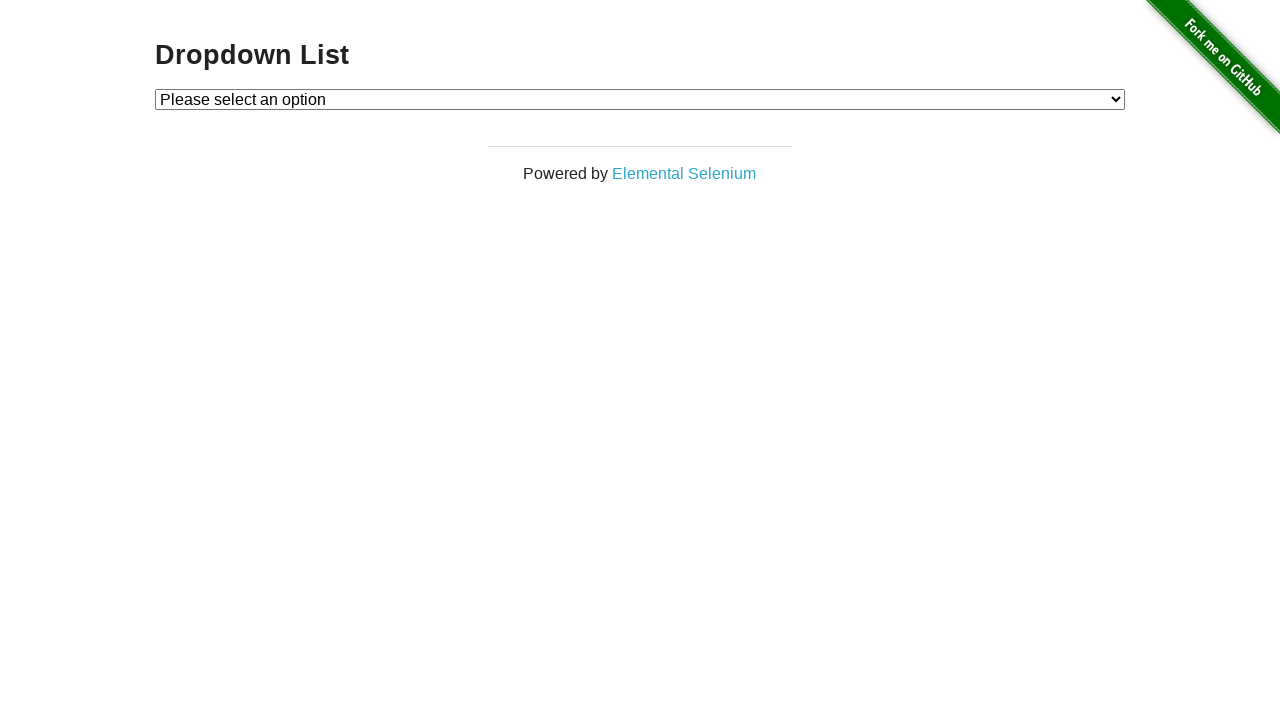

Selected Option 1 by index on #dropdown
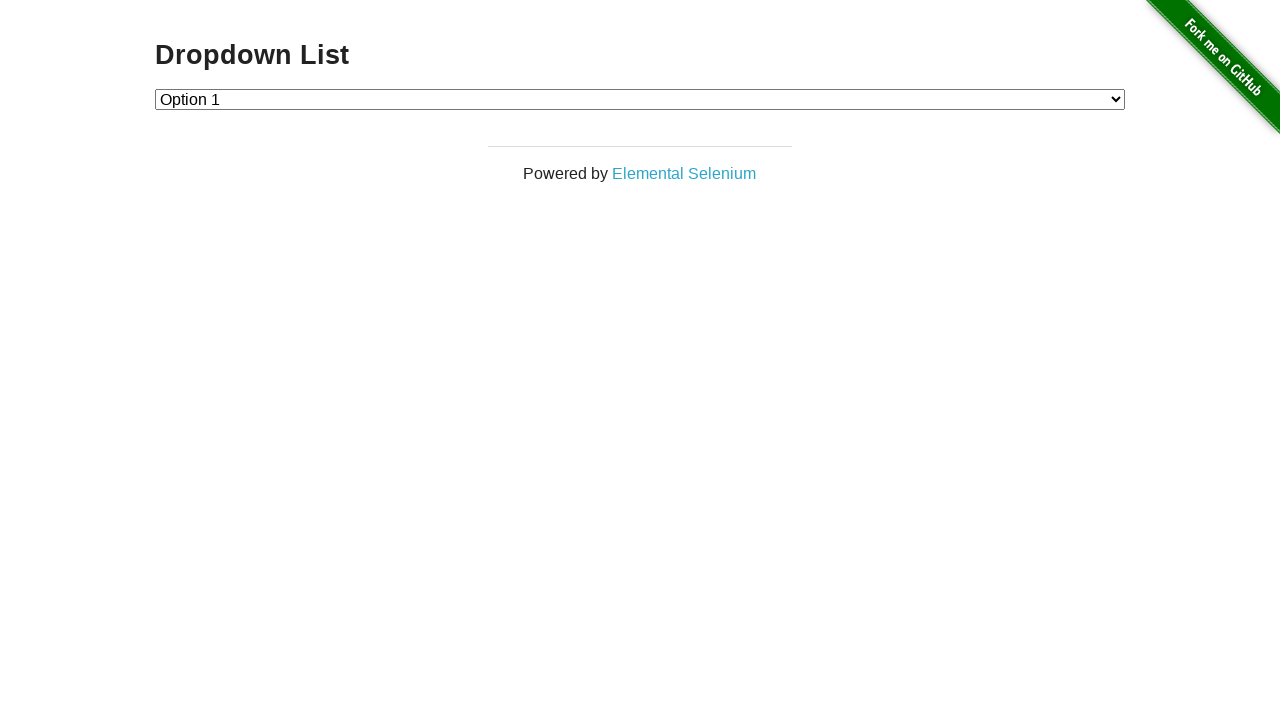

Selected Option 2 by value on #dropdown
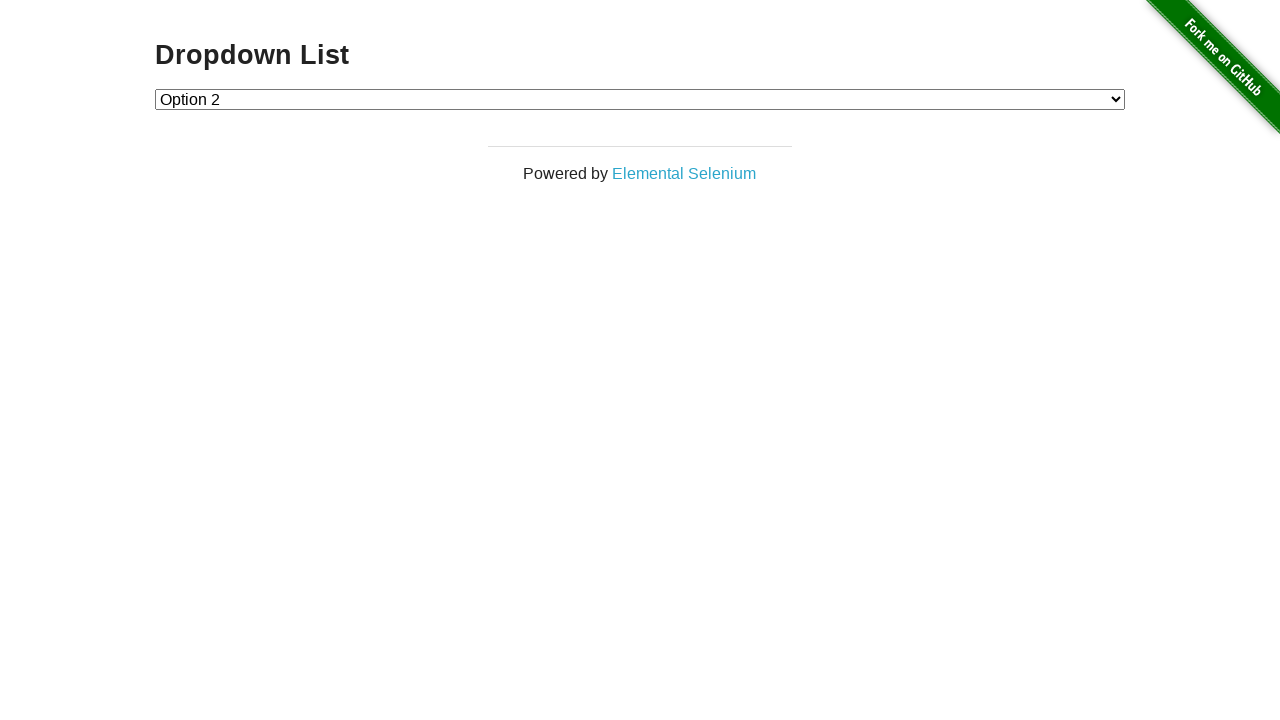

Selected Option 1 by visible text label on #dropdown
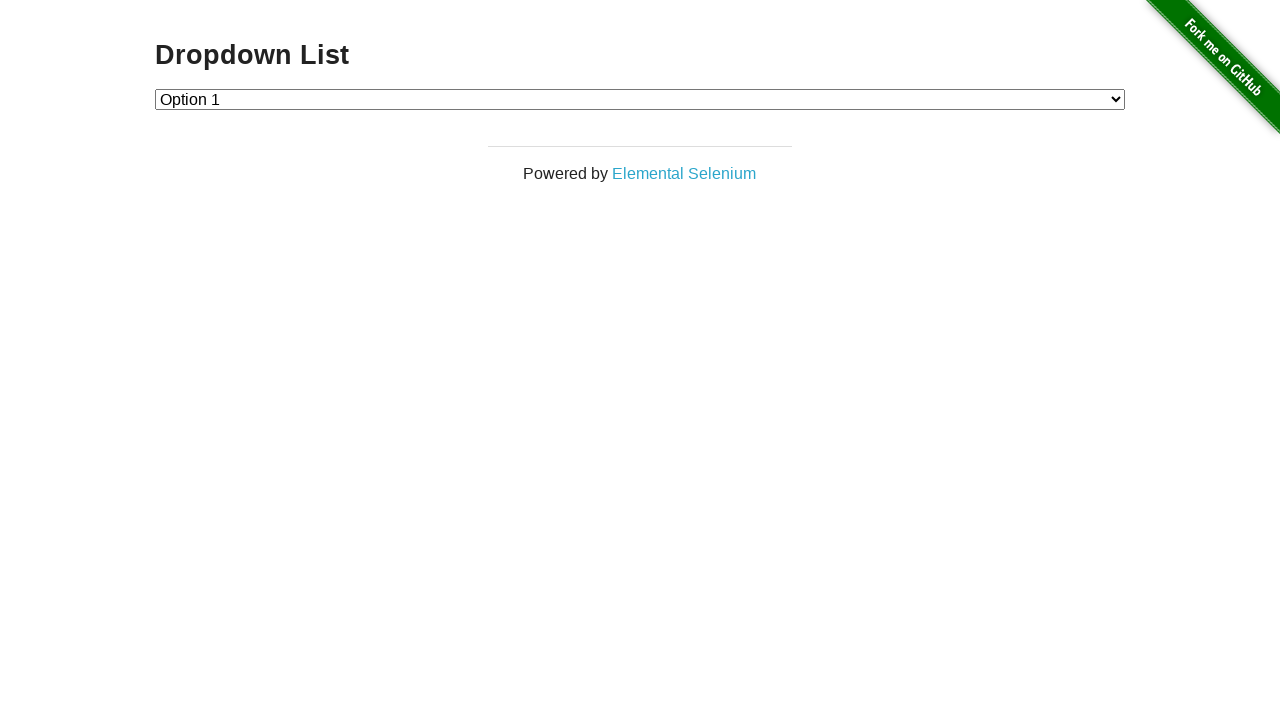

Verified dropdown element is visible
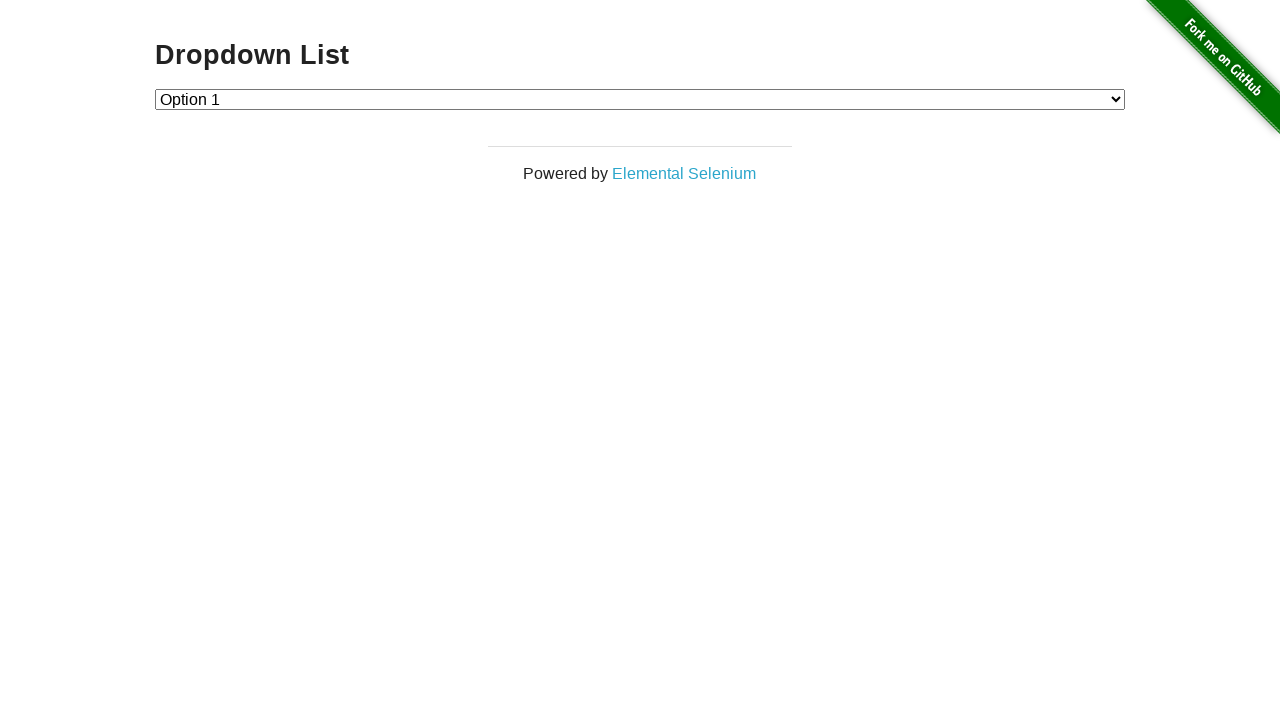

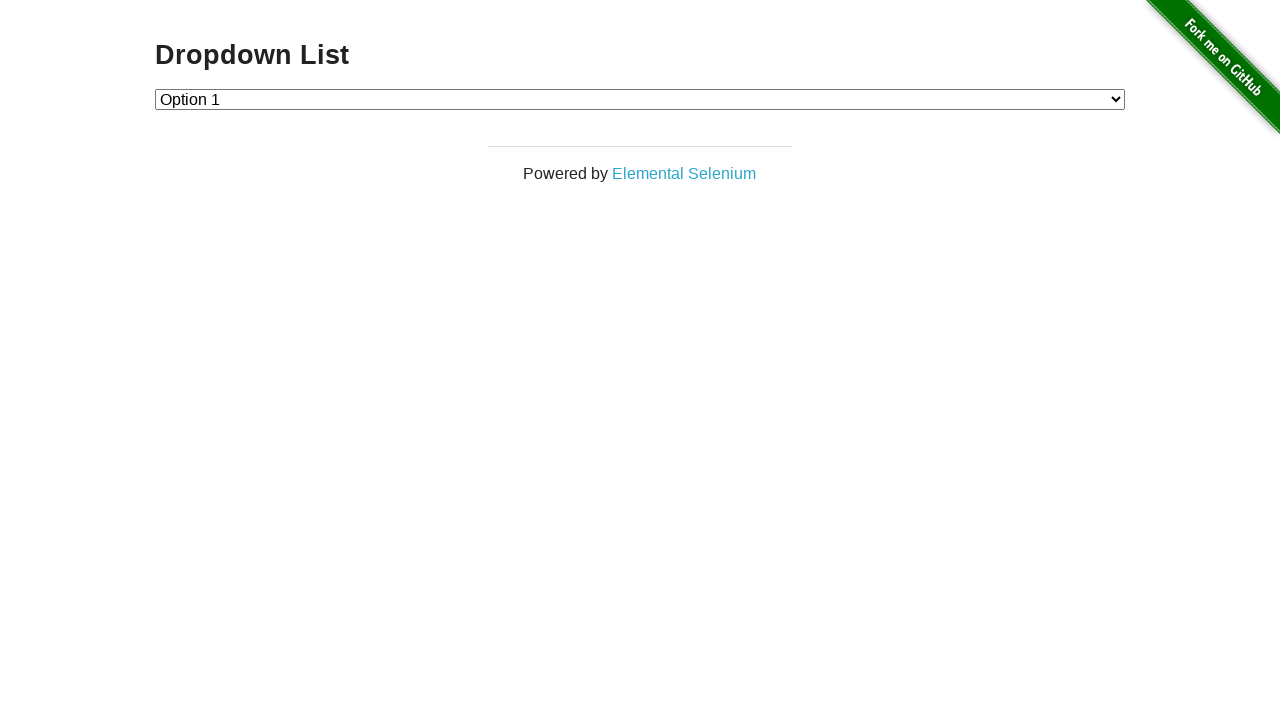